Navigates to the Automation Testing practice website and captures a screenshot to verify the page loads correctly

Starting URL: https://www.automationtesting.co.uk/

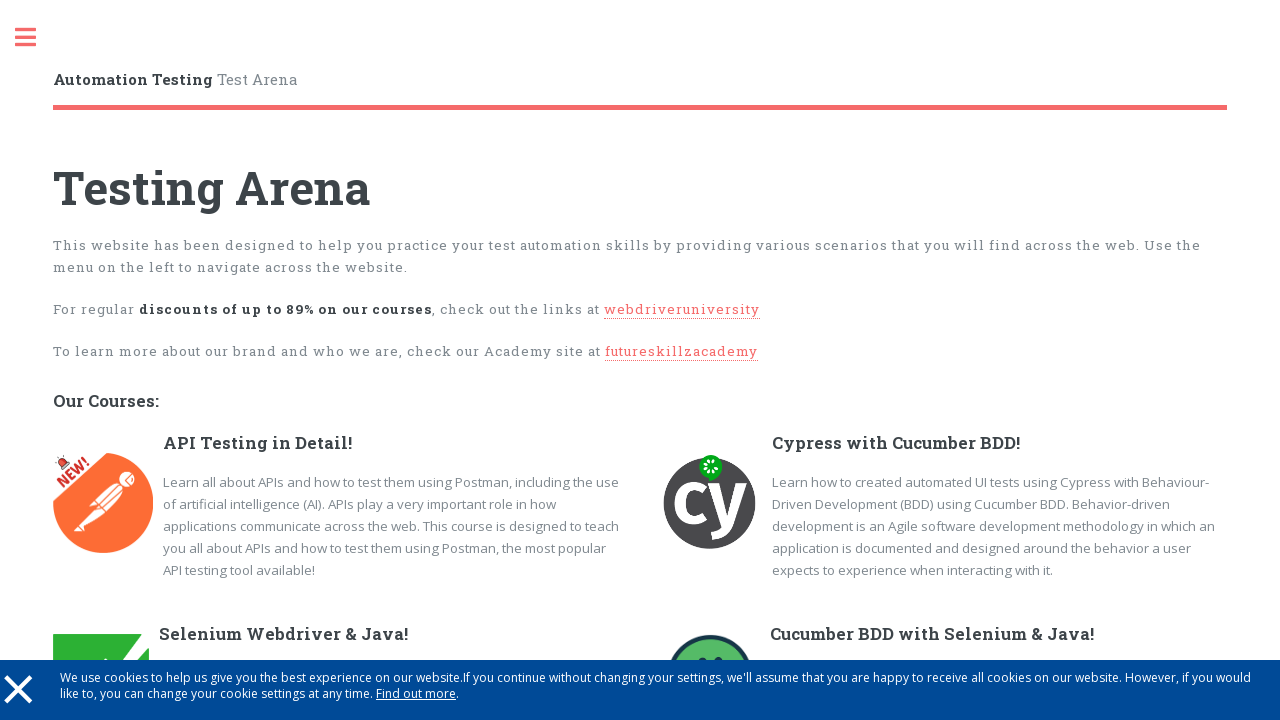

Navigated to Automation Testing practice website
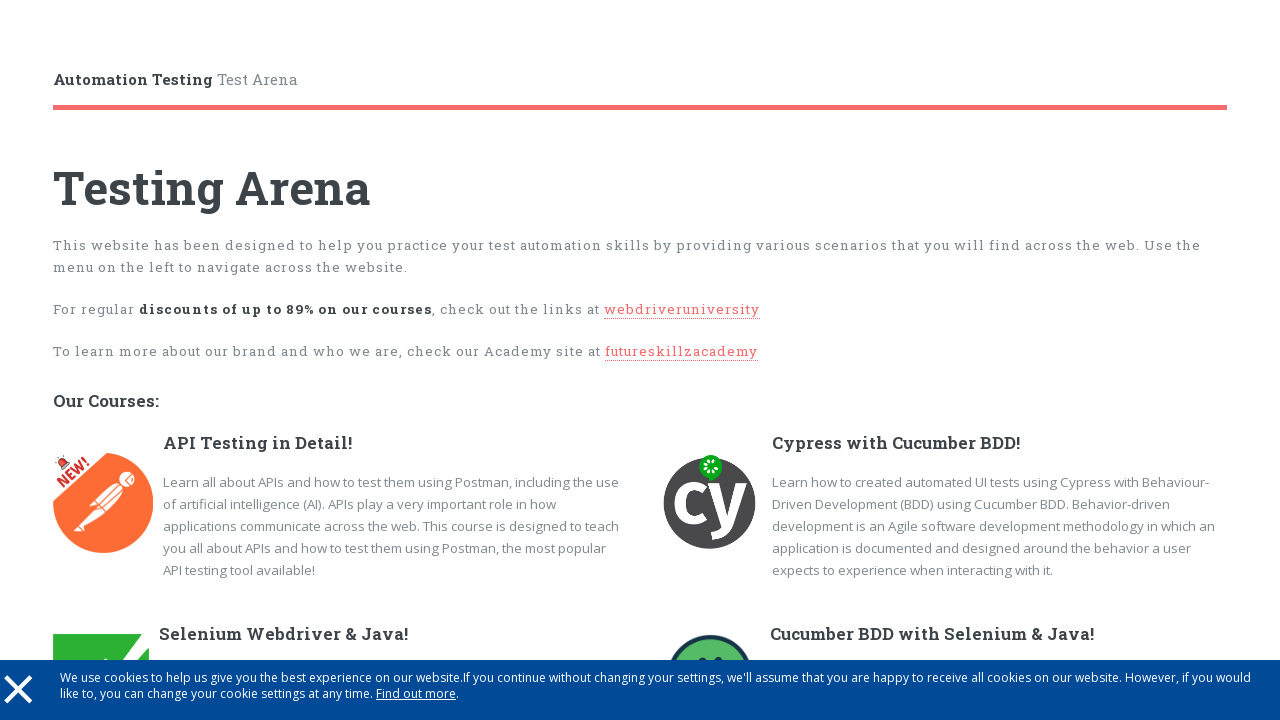

Page fully loaded (network idle)
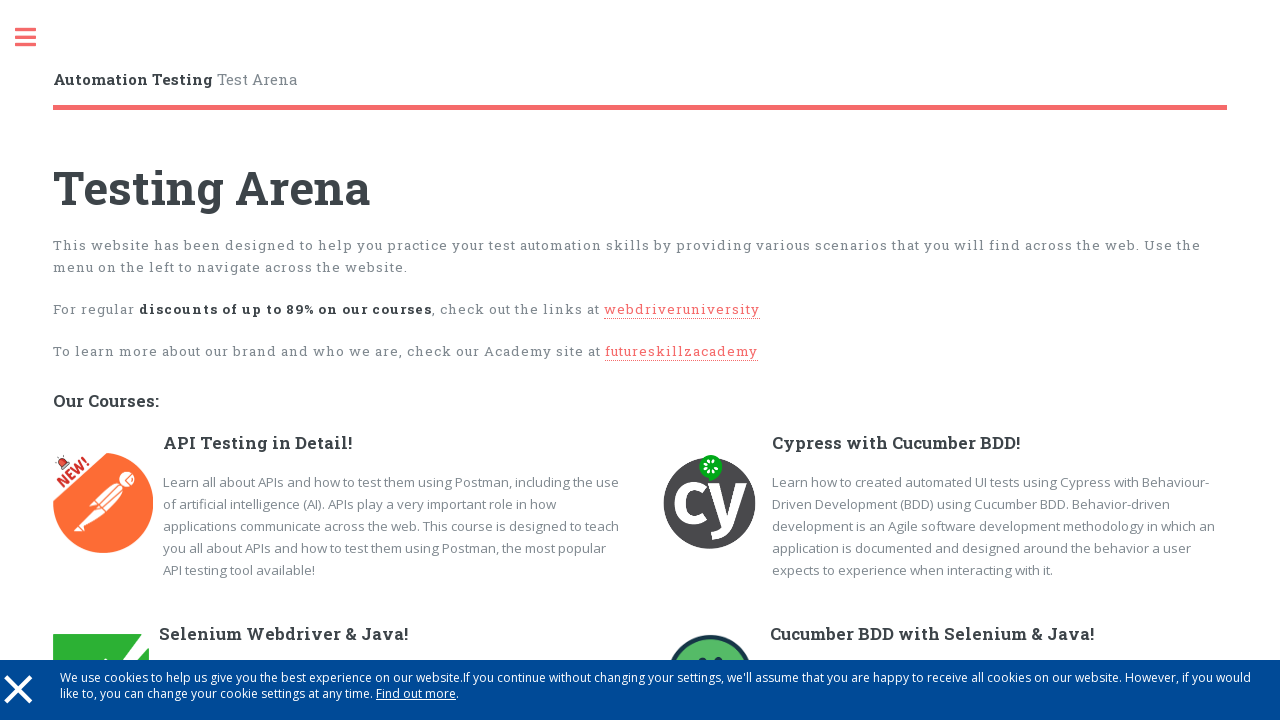

Captured screenshot to verify page loaded correctly
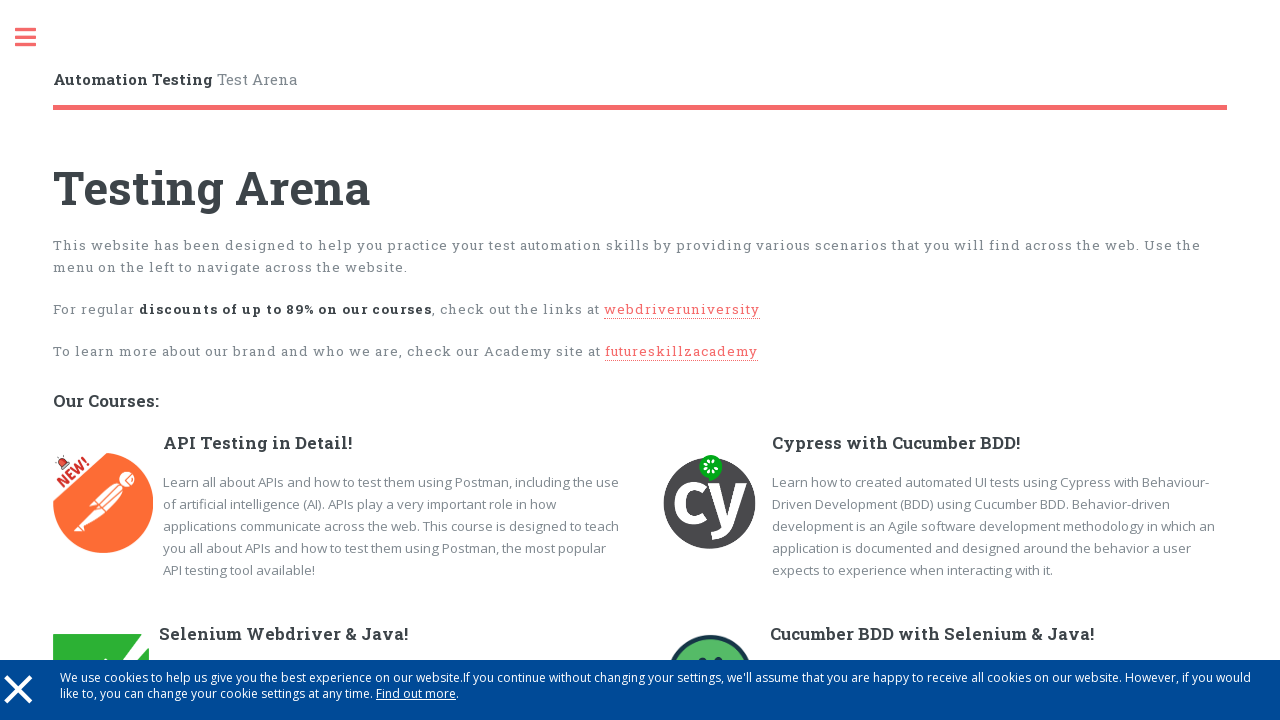

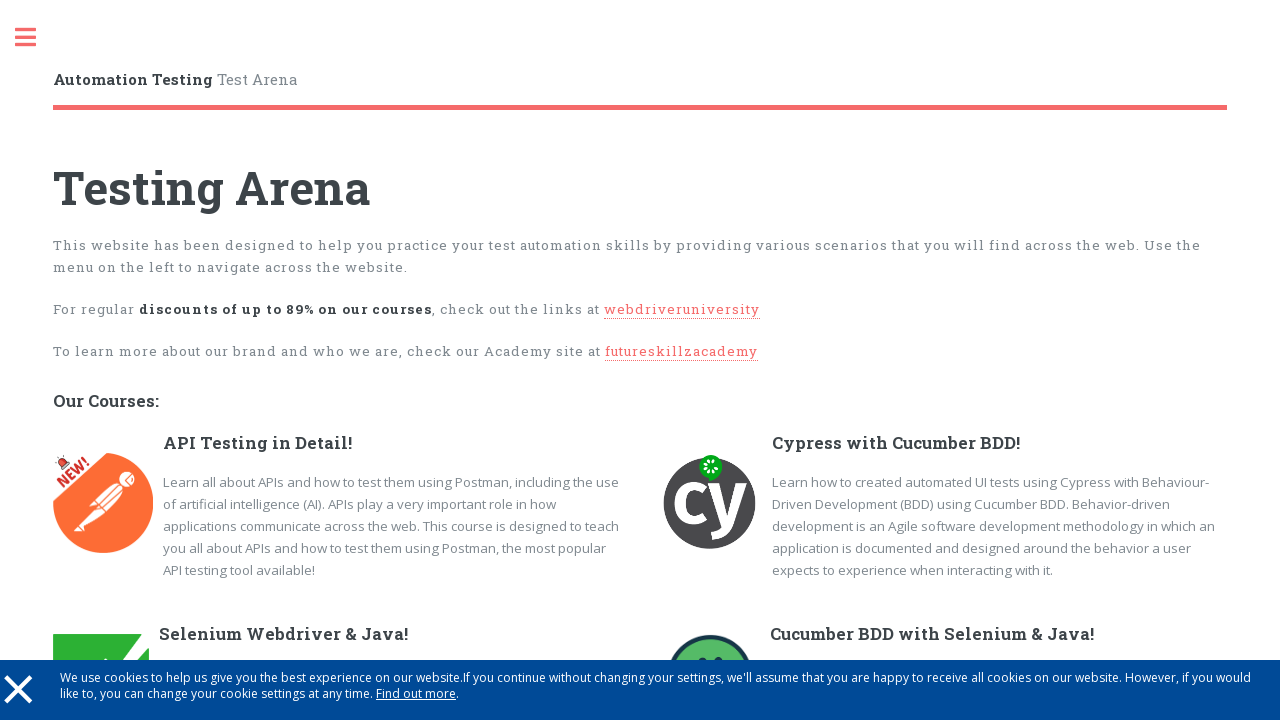